Navigates to MetLife website, clicks on the SOLUTIONS tab, and then clicks on the first Dental link

Starting URL: https://metLife.com

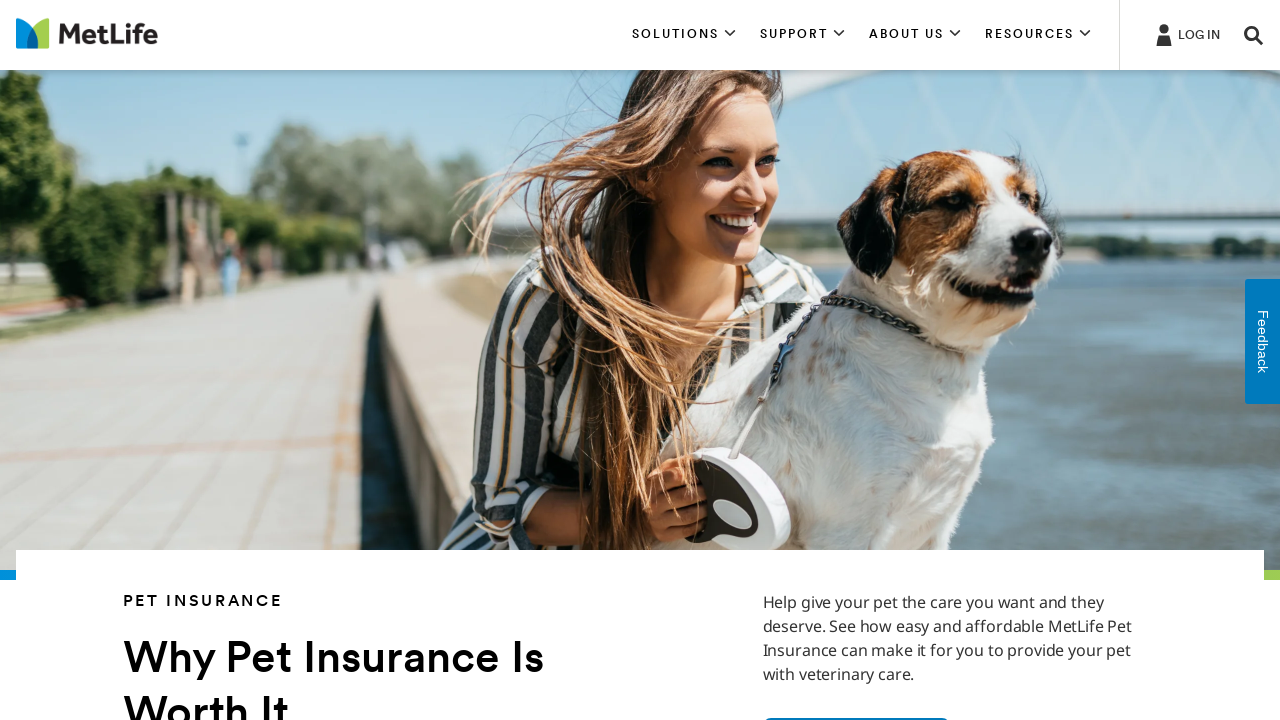

Navigated to MetLife website
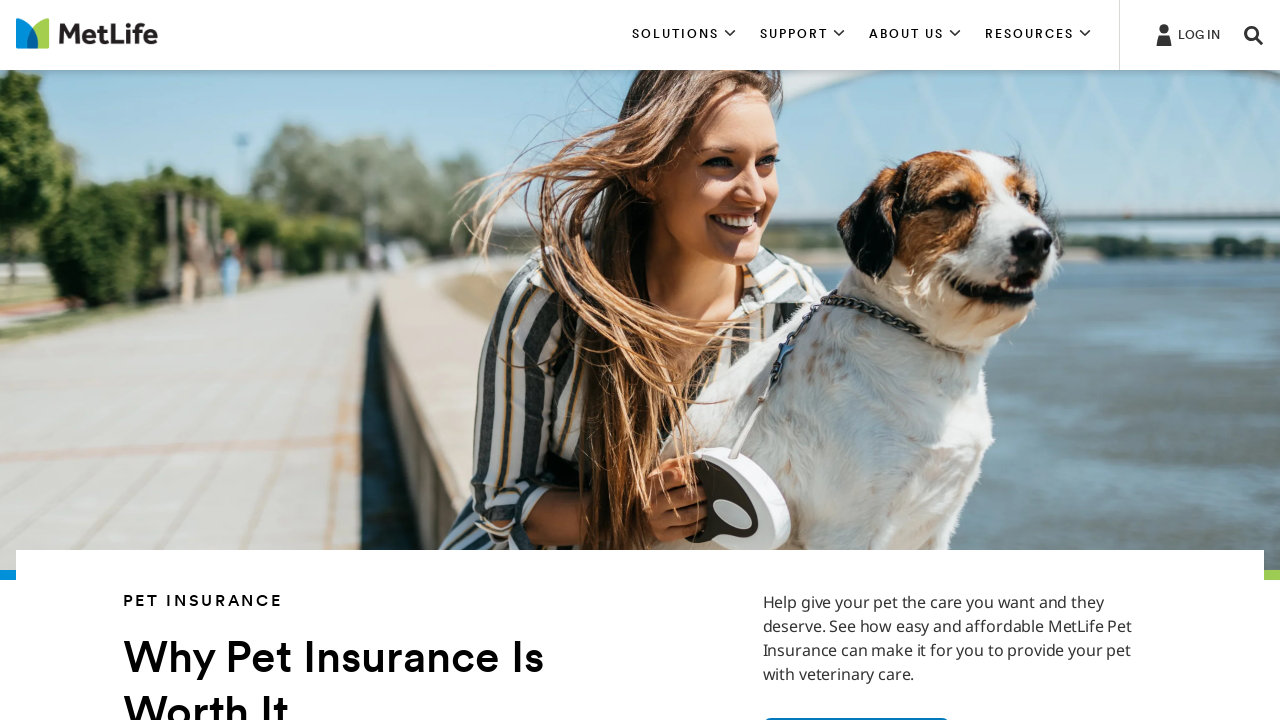

Clicked on SOLUTIONS tab at (684, 35) on xpath=//*[contains(text(),'SOLUTIONS')]
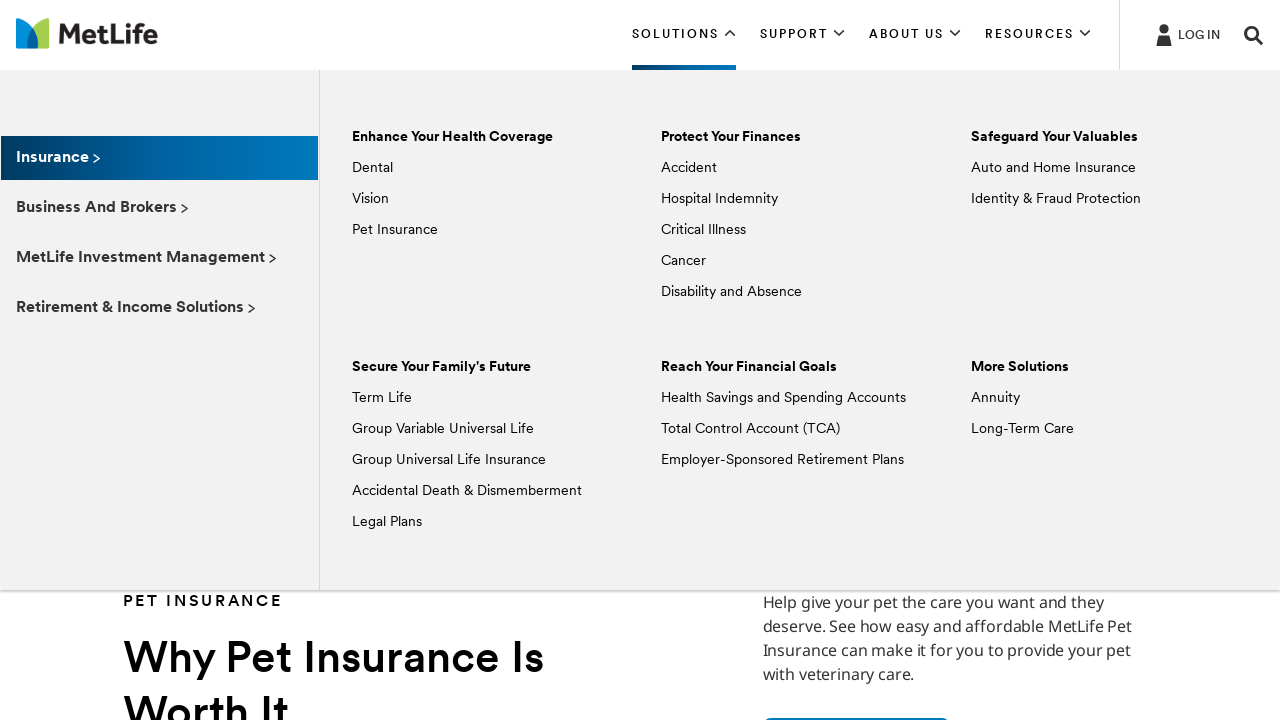

Waited for Dental link to appear
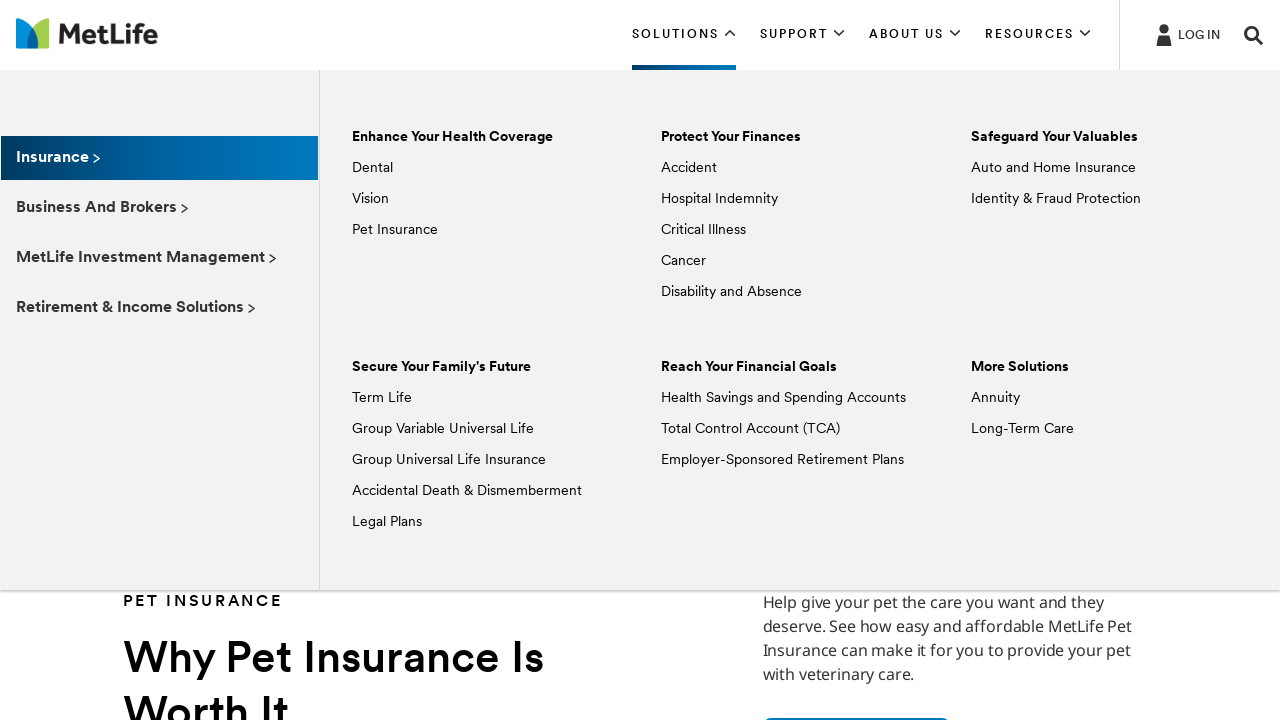

Located all Dental links
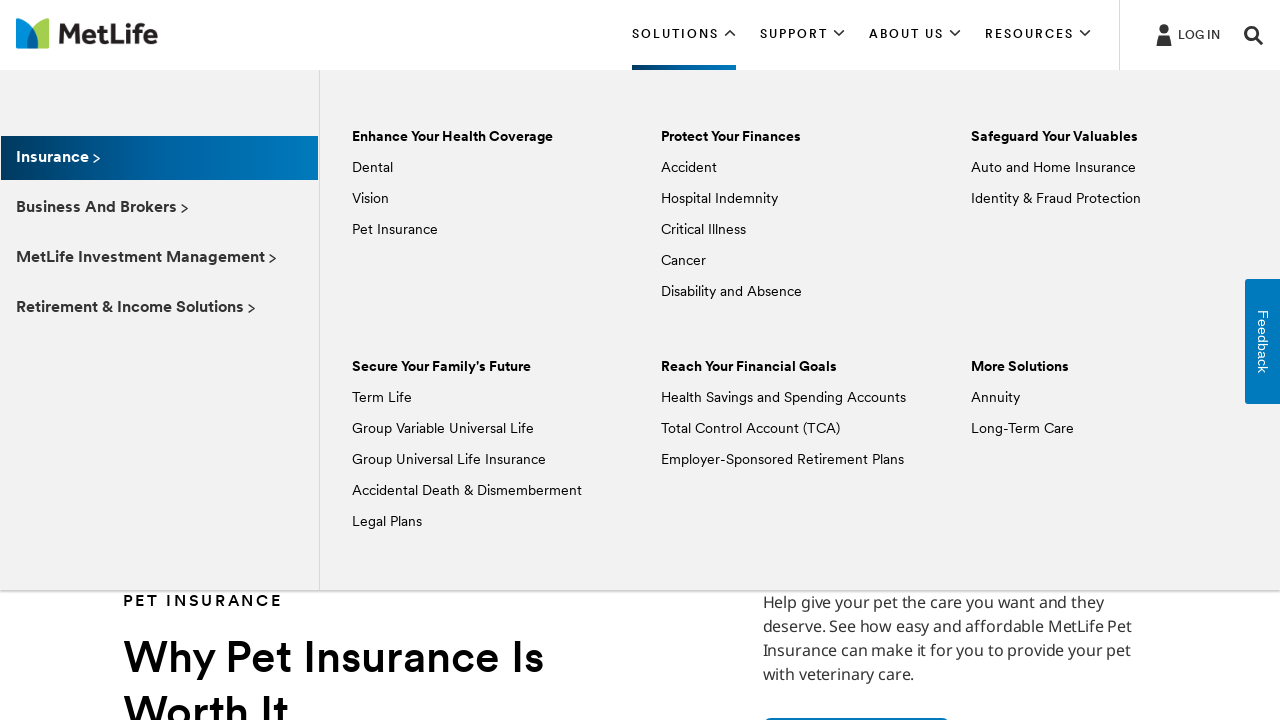

Clicked on first Dental link at (372, 168) on xpath=//*[text()='Dental'] >> nth=0
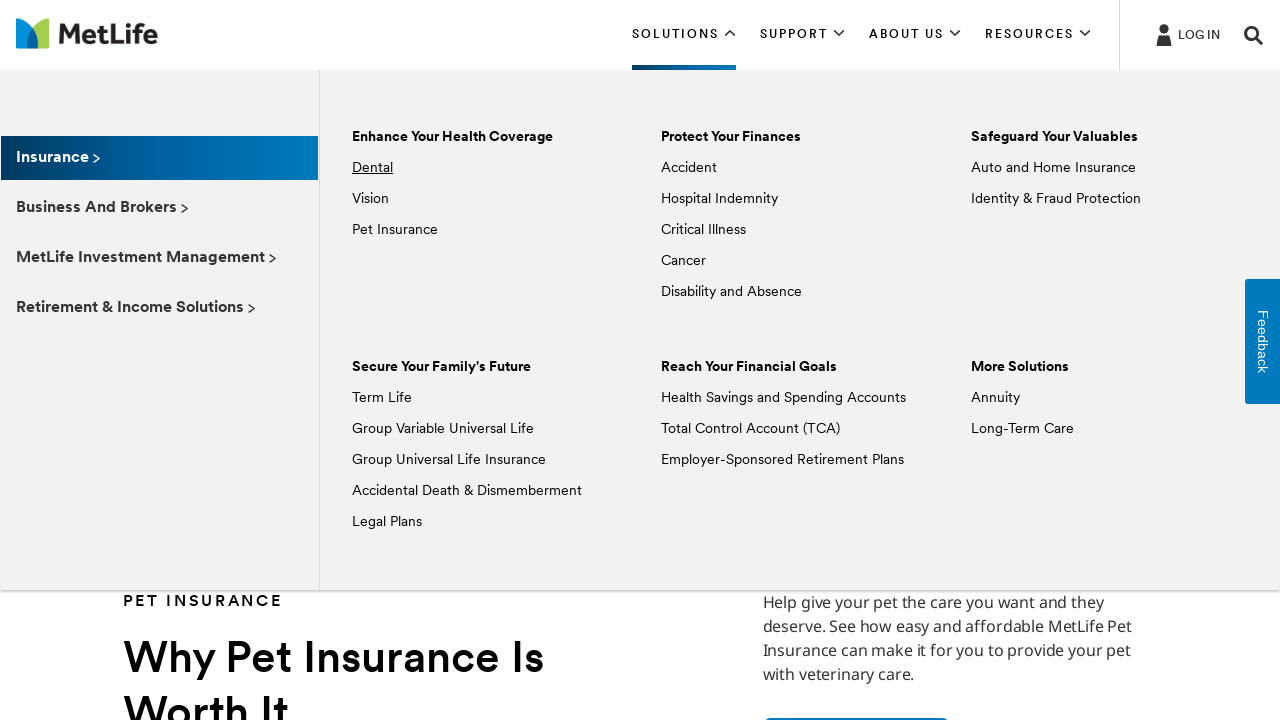

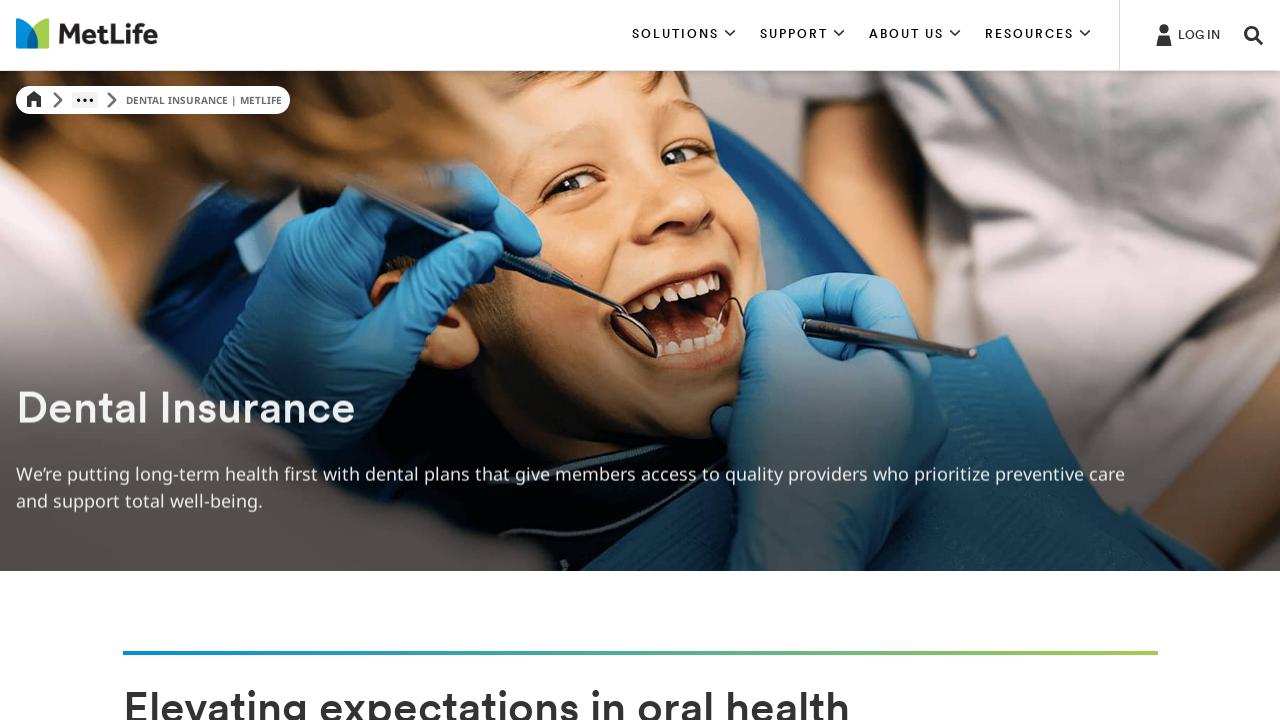